Tests table scrolling functionality and validates that the sum of values in the 4th column of a scrollable table matches the displayed total amount.

Starting URL: https://rahulshettyacademy.com/AutomationPractice/

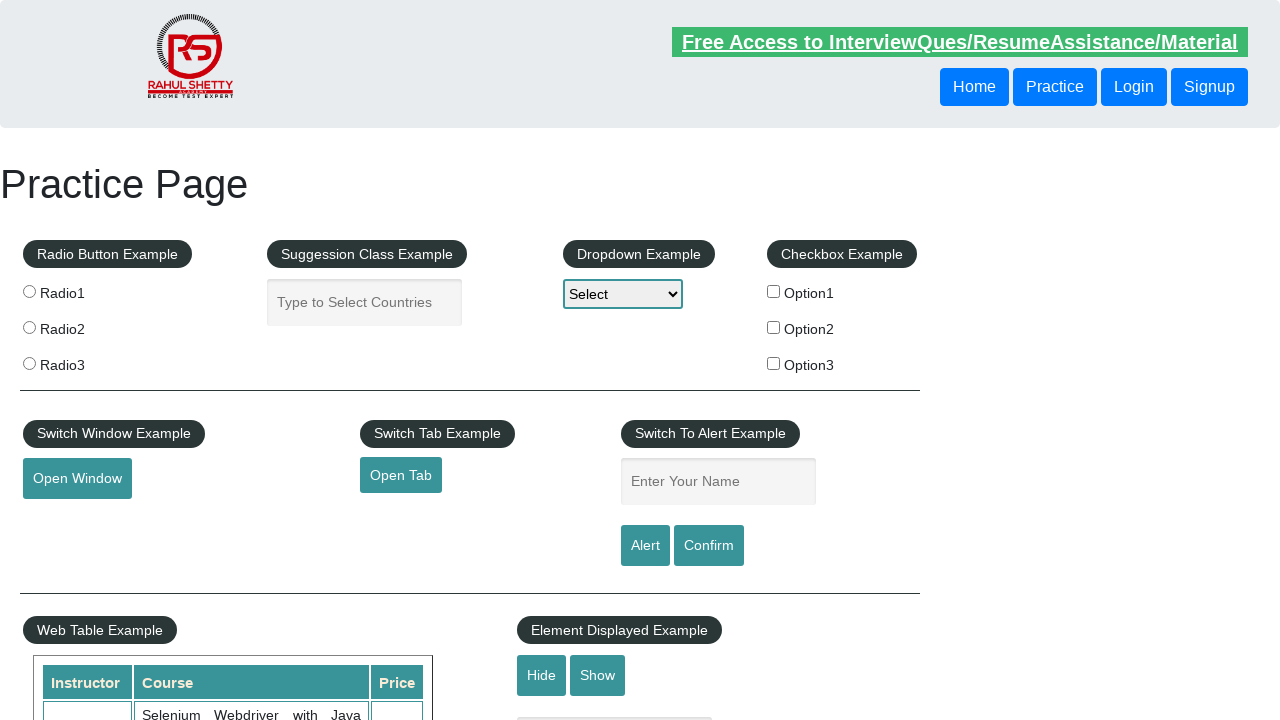

Scrolled page down by 500 pixels
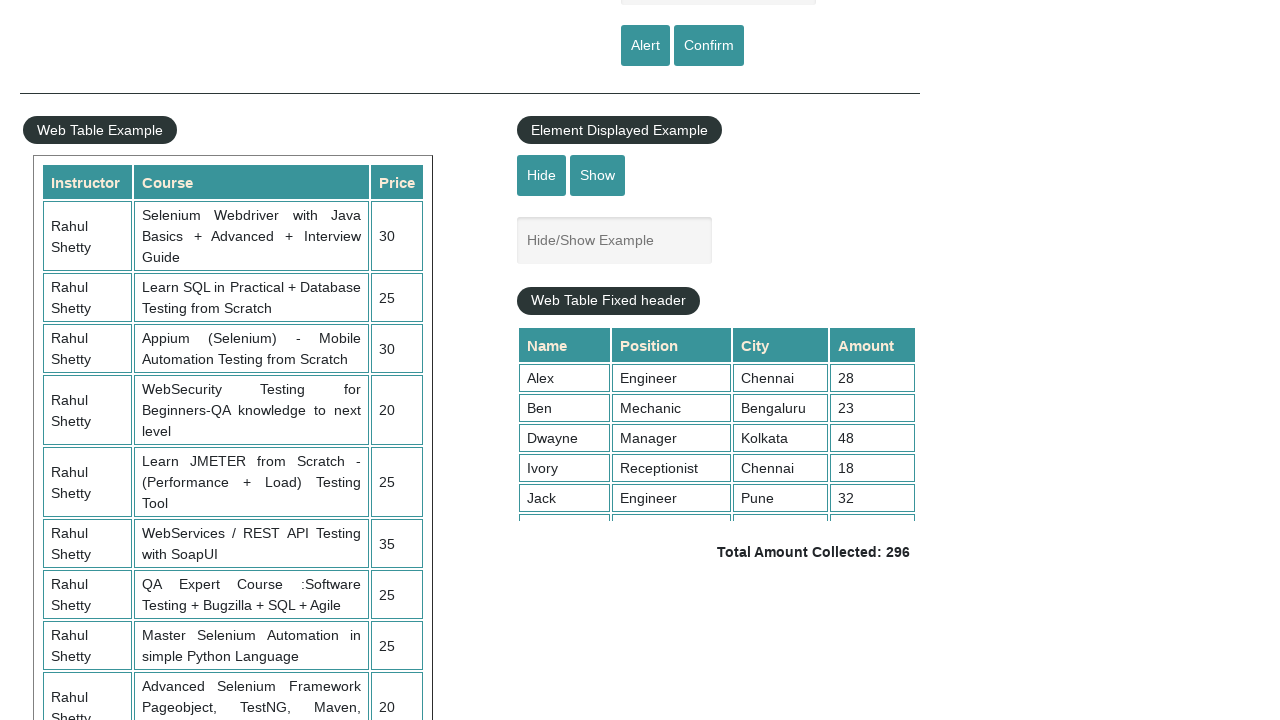

Waited 1000ms for page scroll to complete
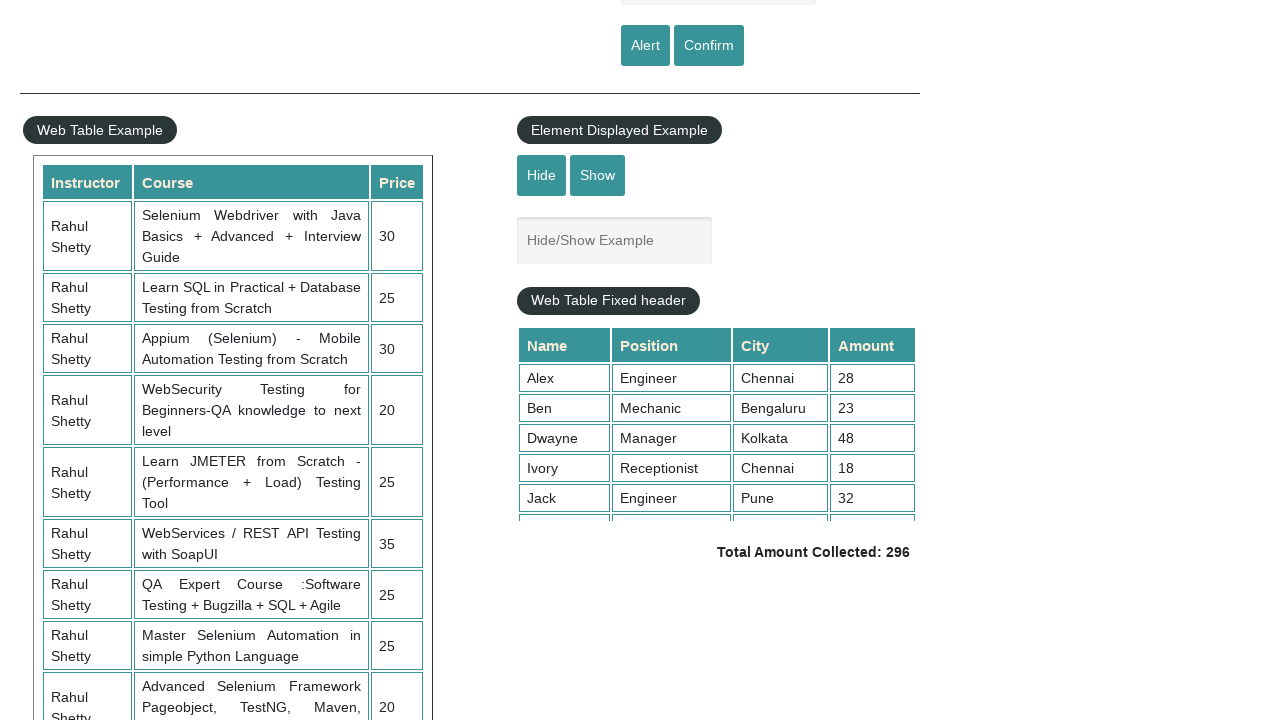

Scrolled table content down by 500 pixels within fixed table header
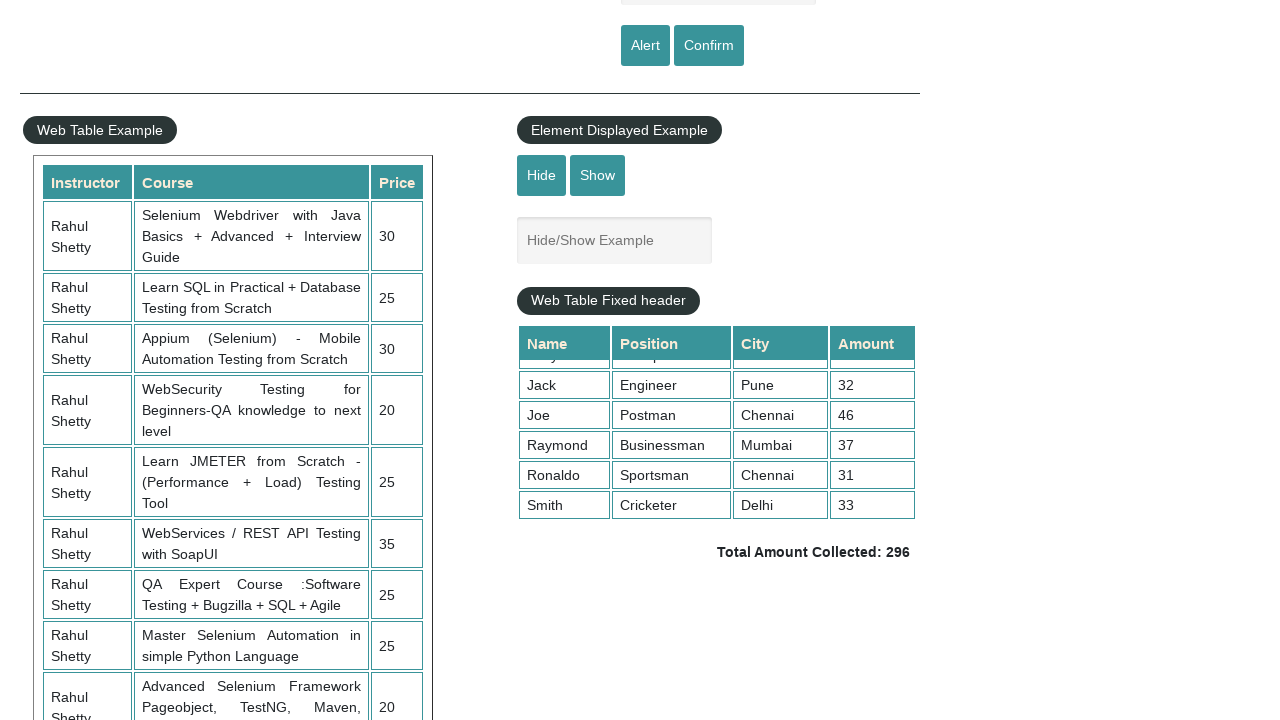

Waited 1000ms for table content to be visible after scrolling
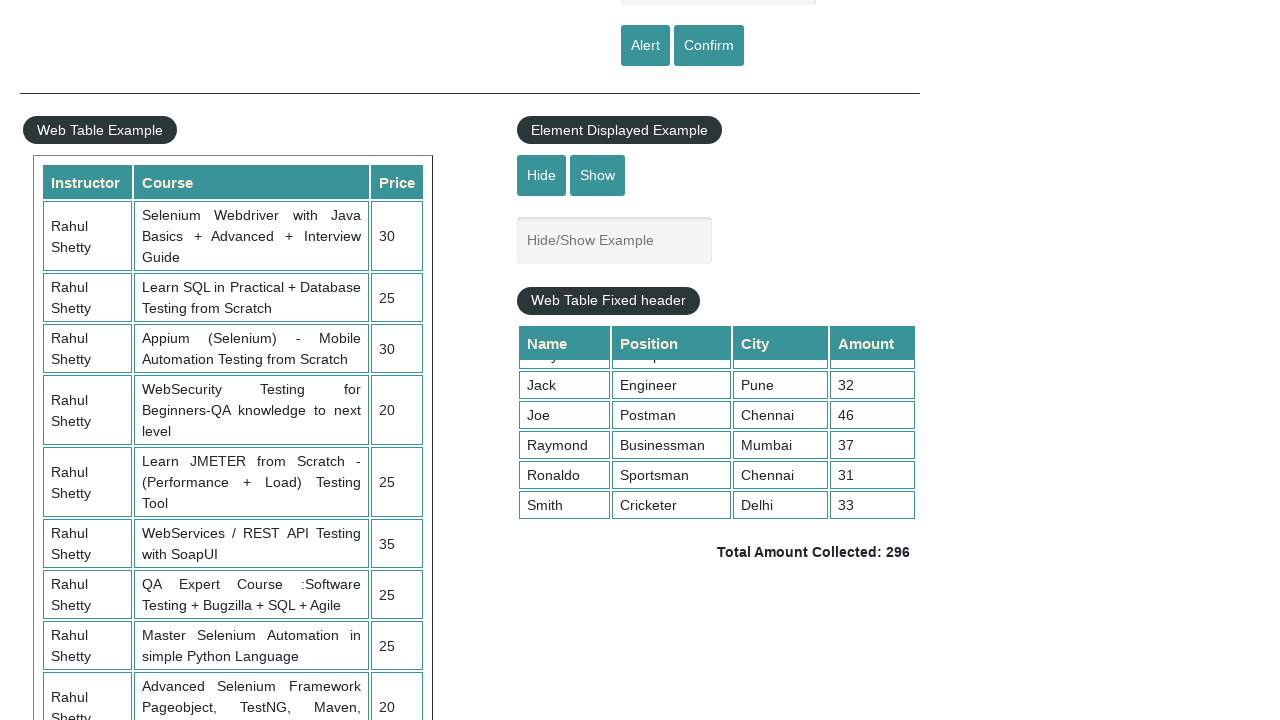

Retrieved all elements from 4th column of the table
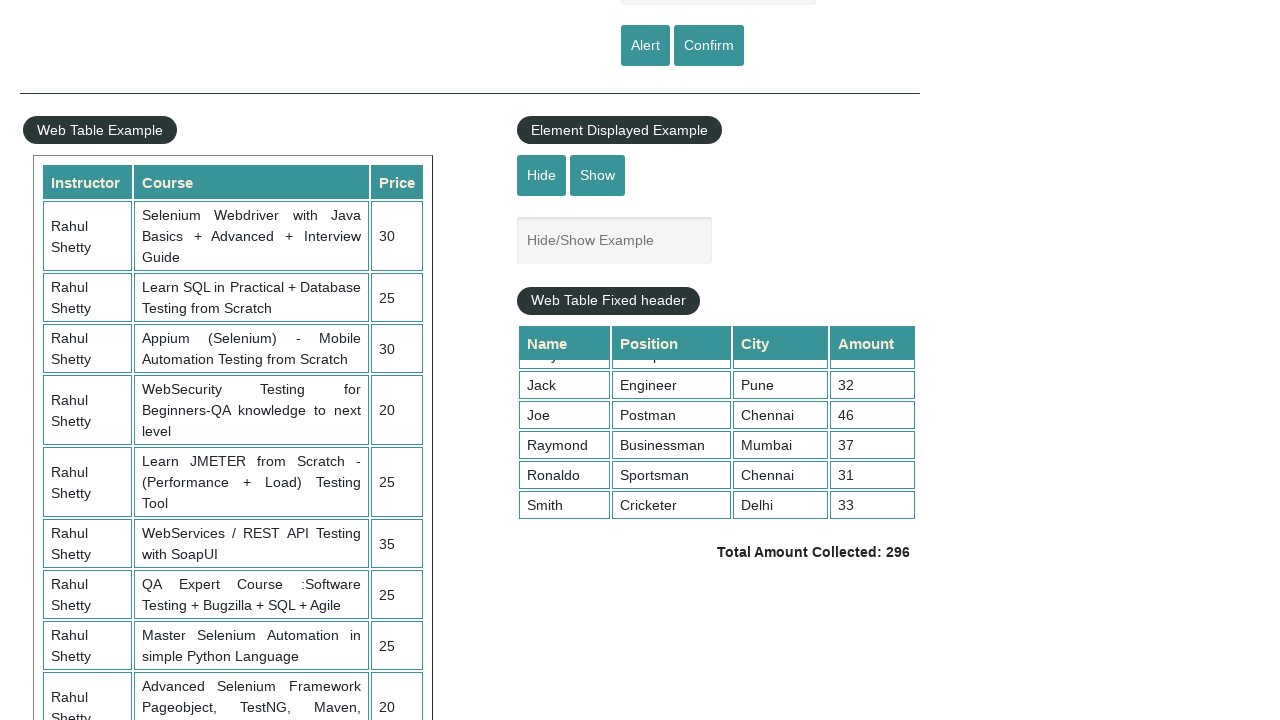

Calculated sum of 4th column values: 296
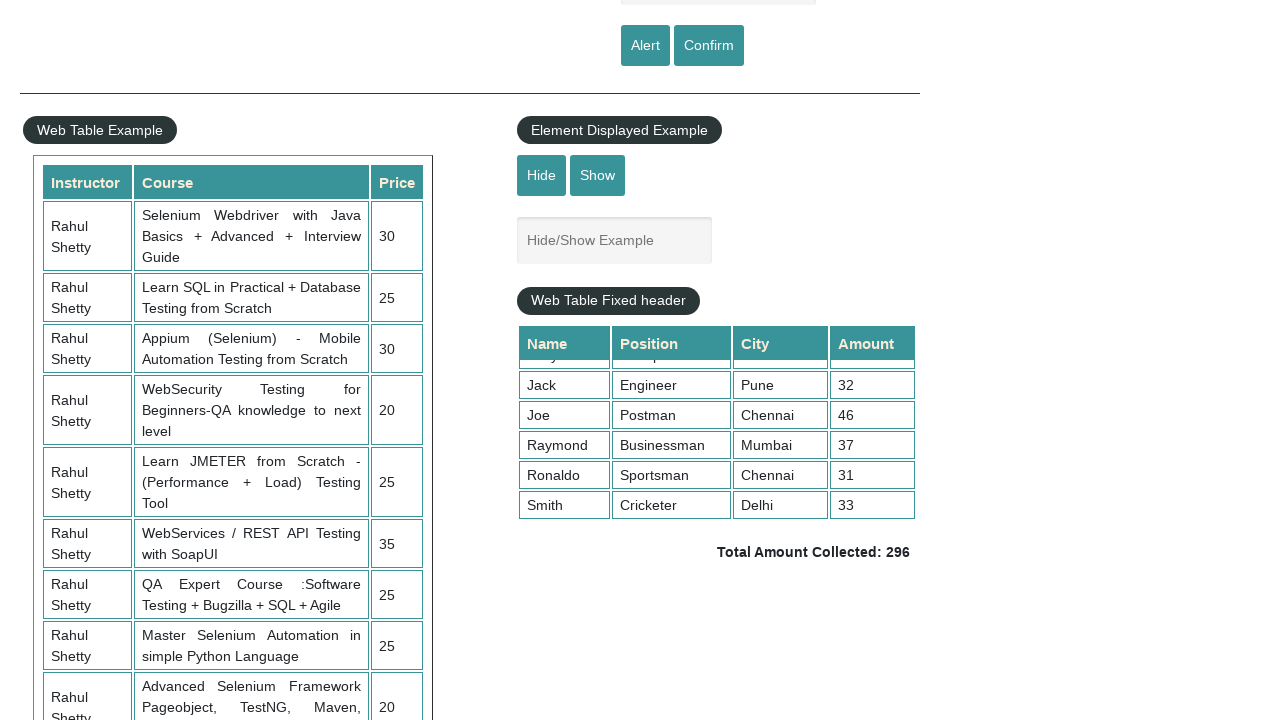

Retrieved displayed total amount text
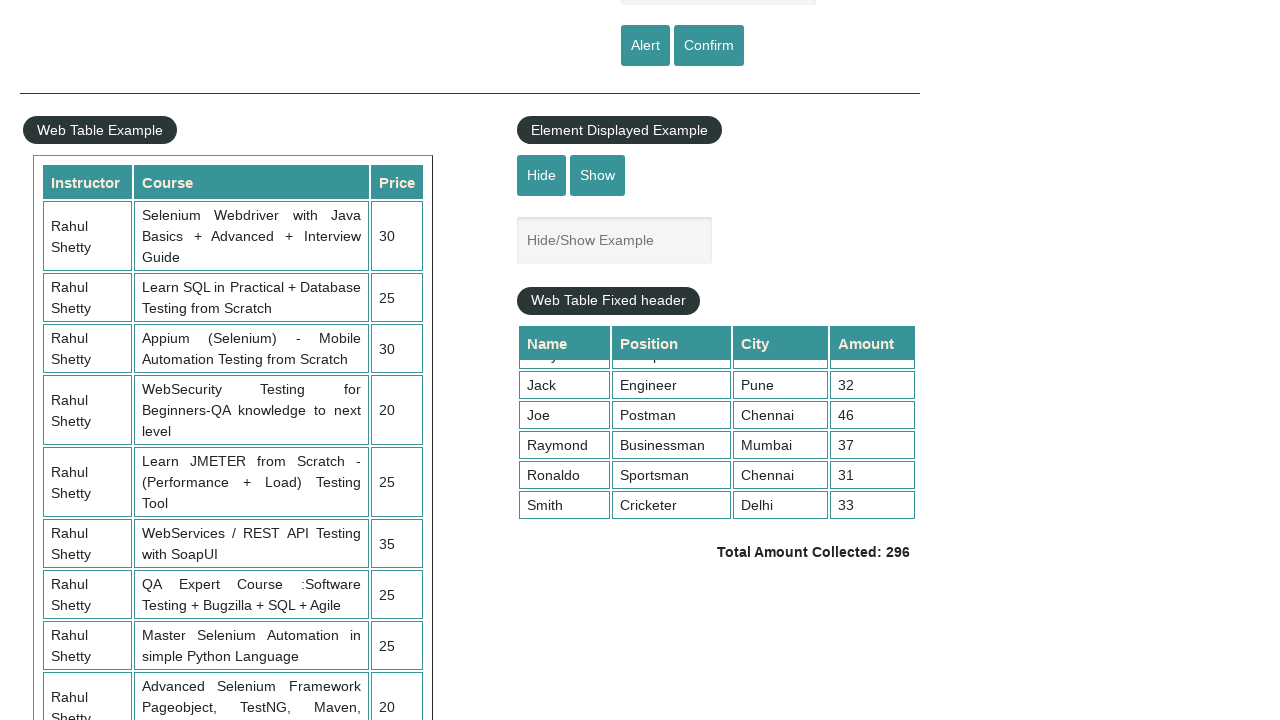

Parsed displayed total amount: 296
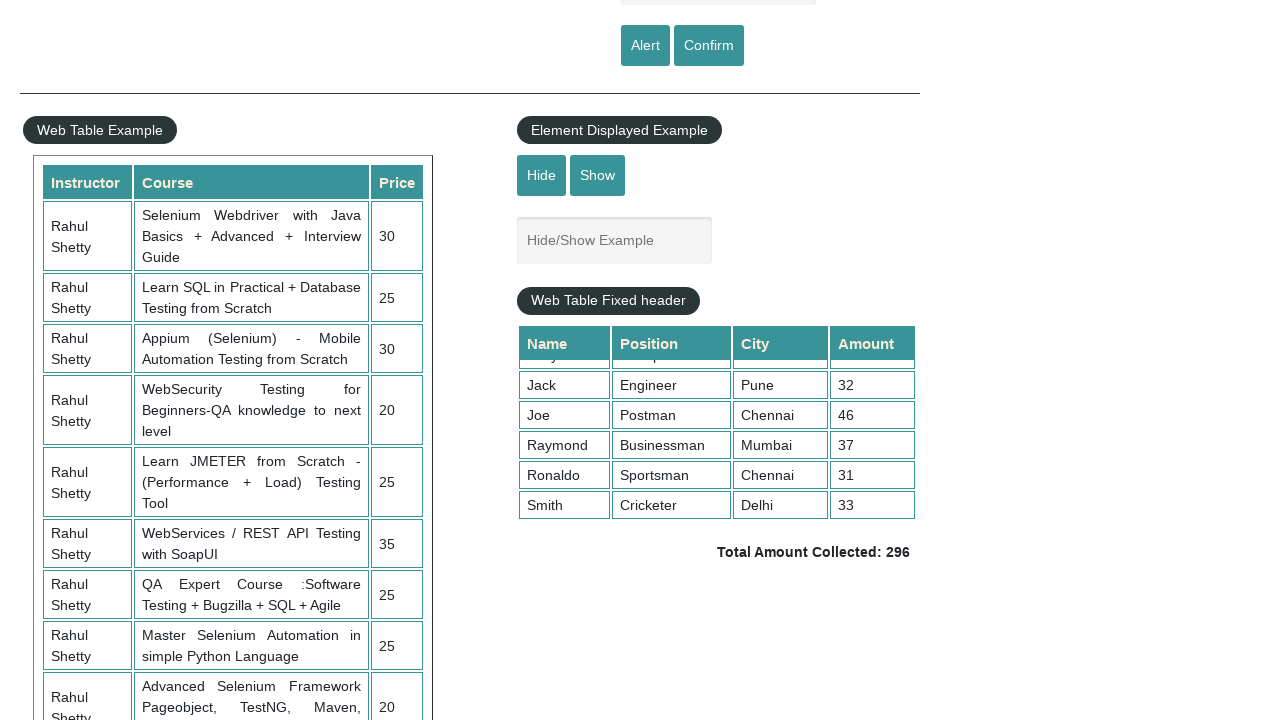

Assertion passed: calculated total (296) matches displayed total (296)
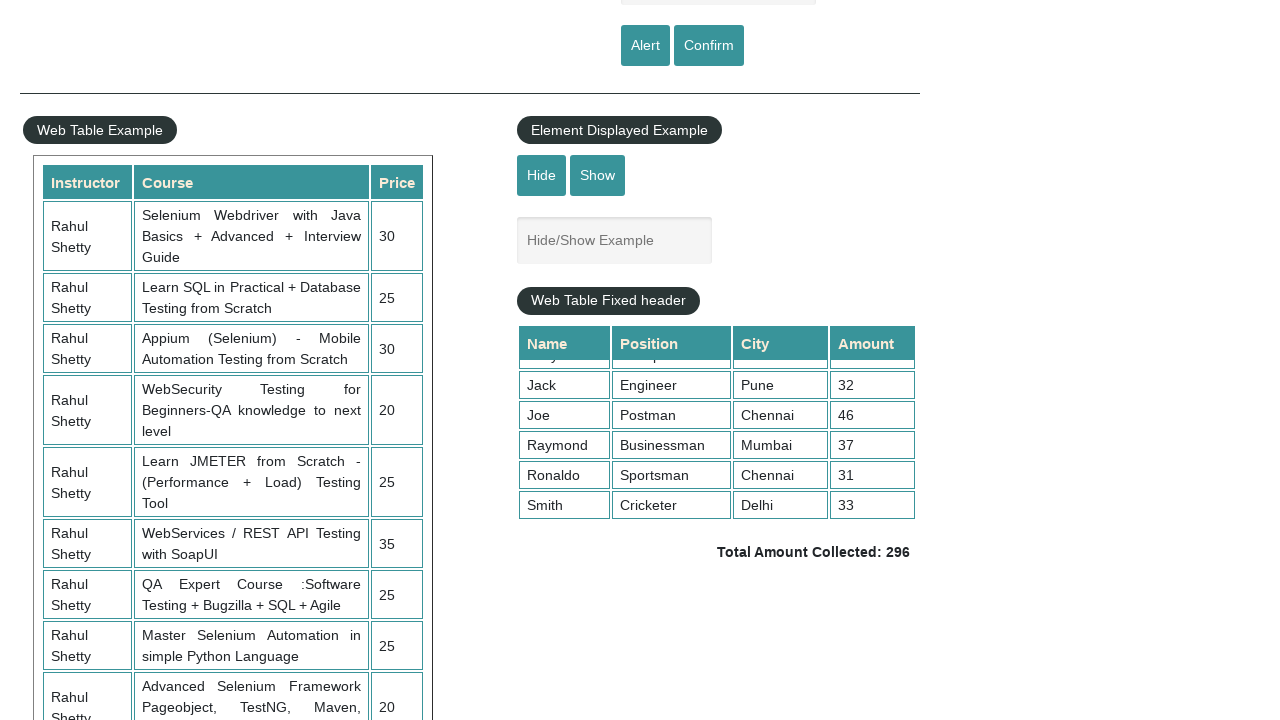

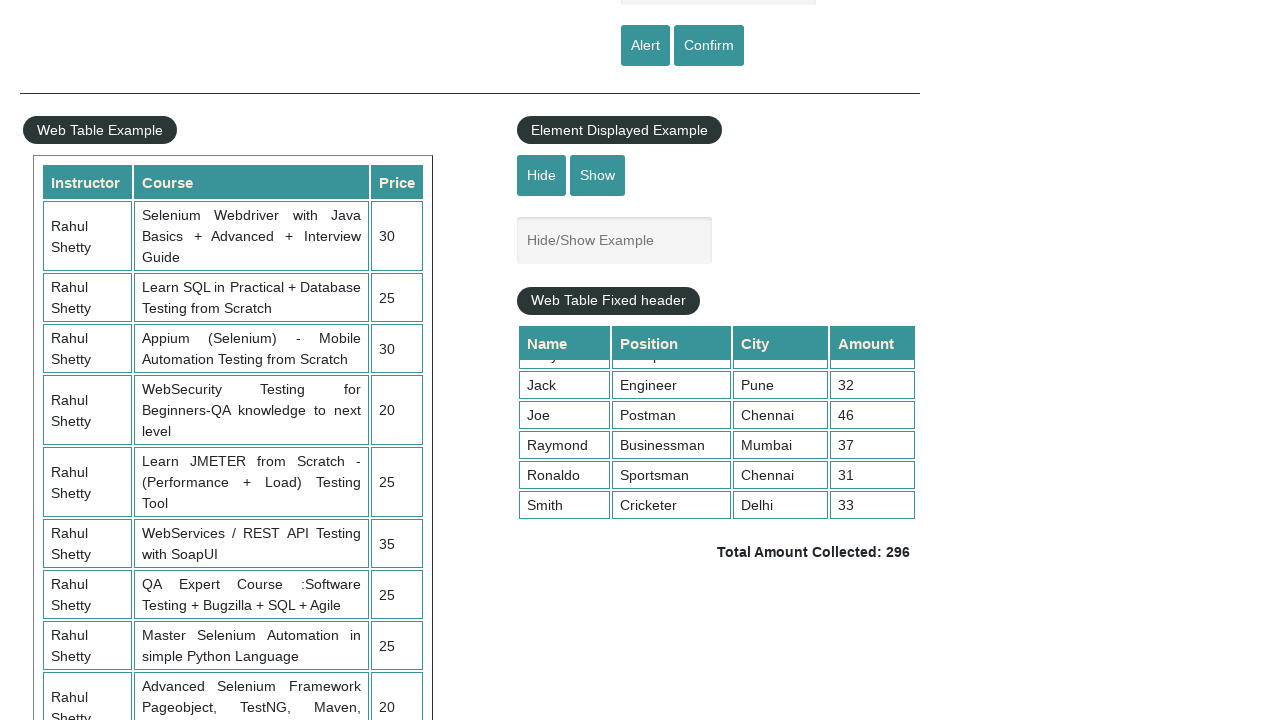